Navigates to an automation practice page, counts links on the page and in specific sections, then opens all links from the first footer section in new tabs using Ctrl+Enter

Starting URL: https://rahulshettyacademy.com/AutomationPractice/

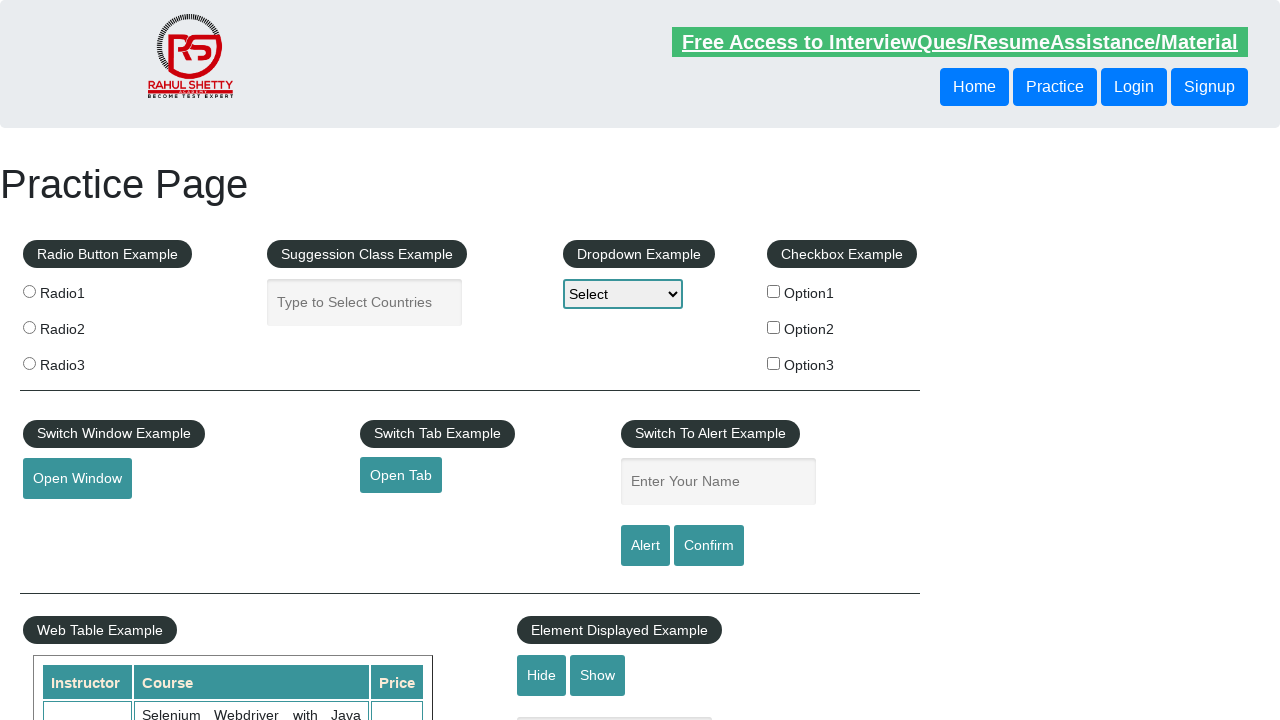

Navigated to automation practice page
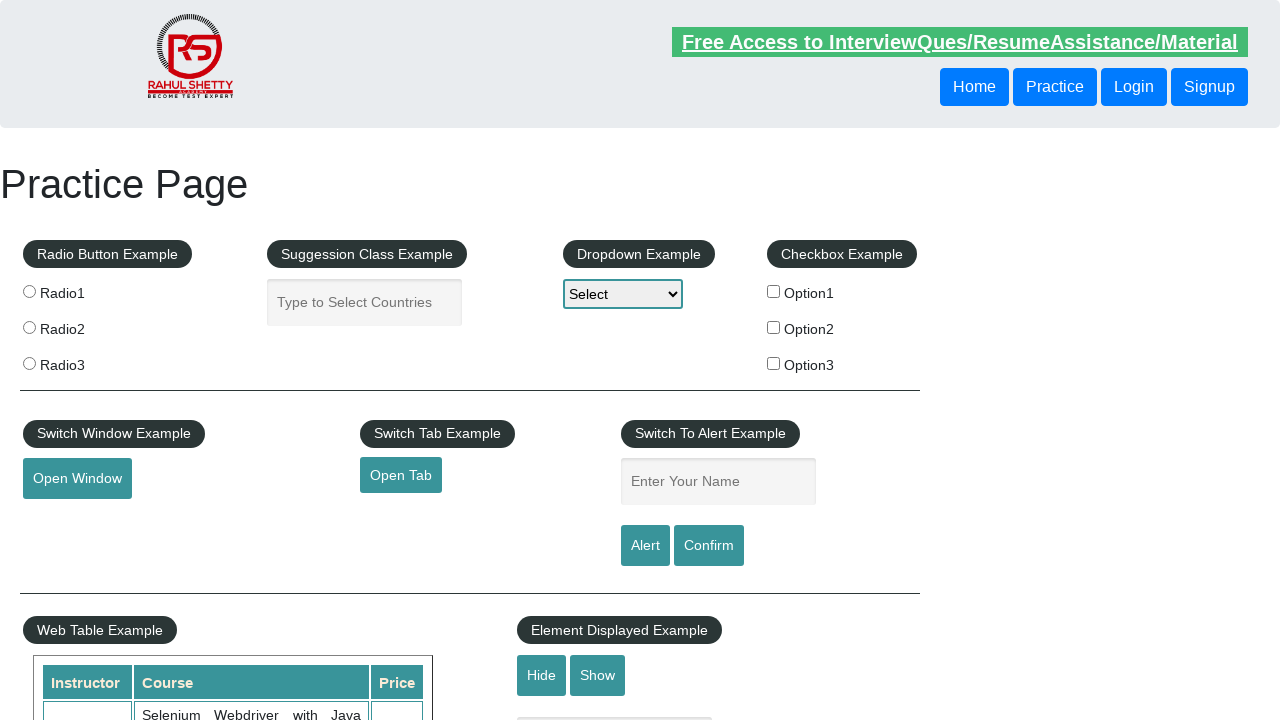

Footer section loaded and visible
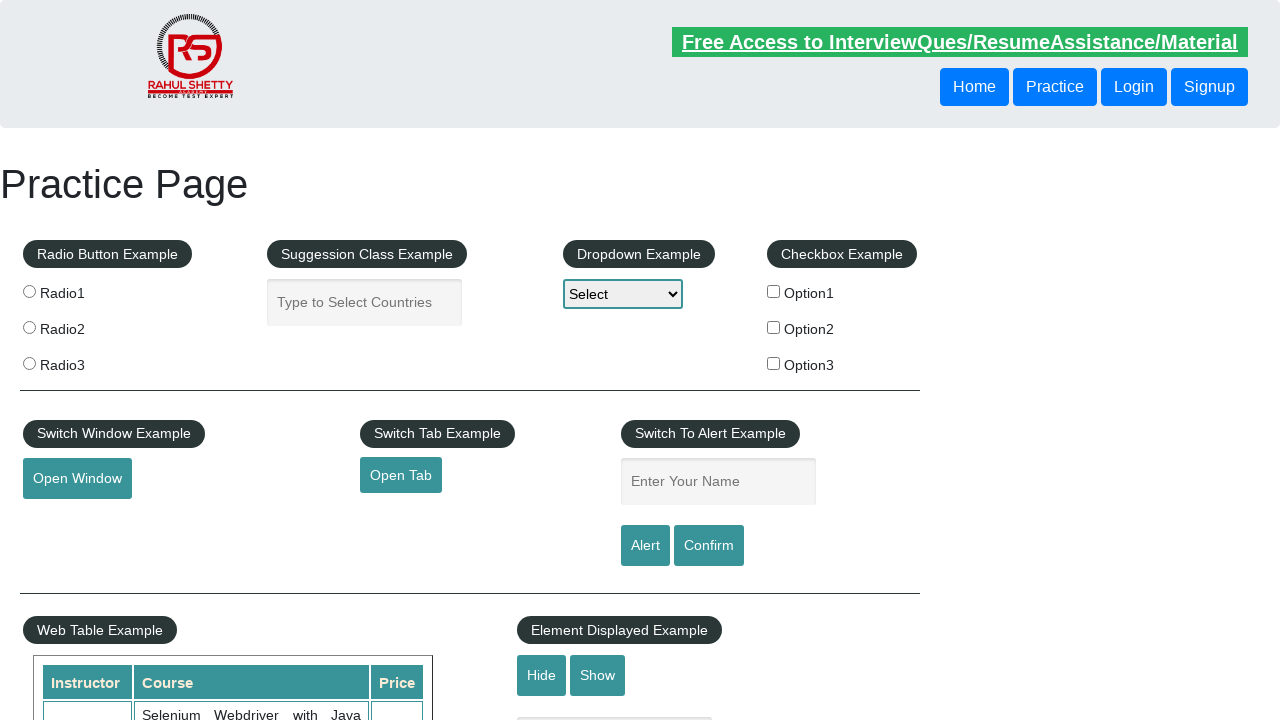

Located footer section element
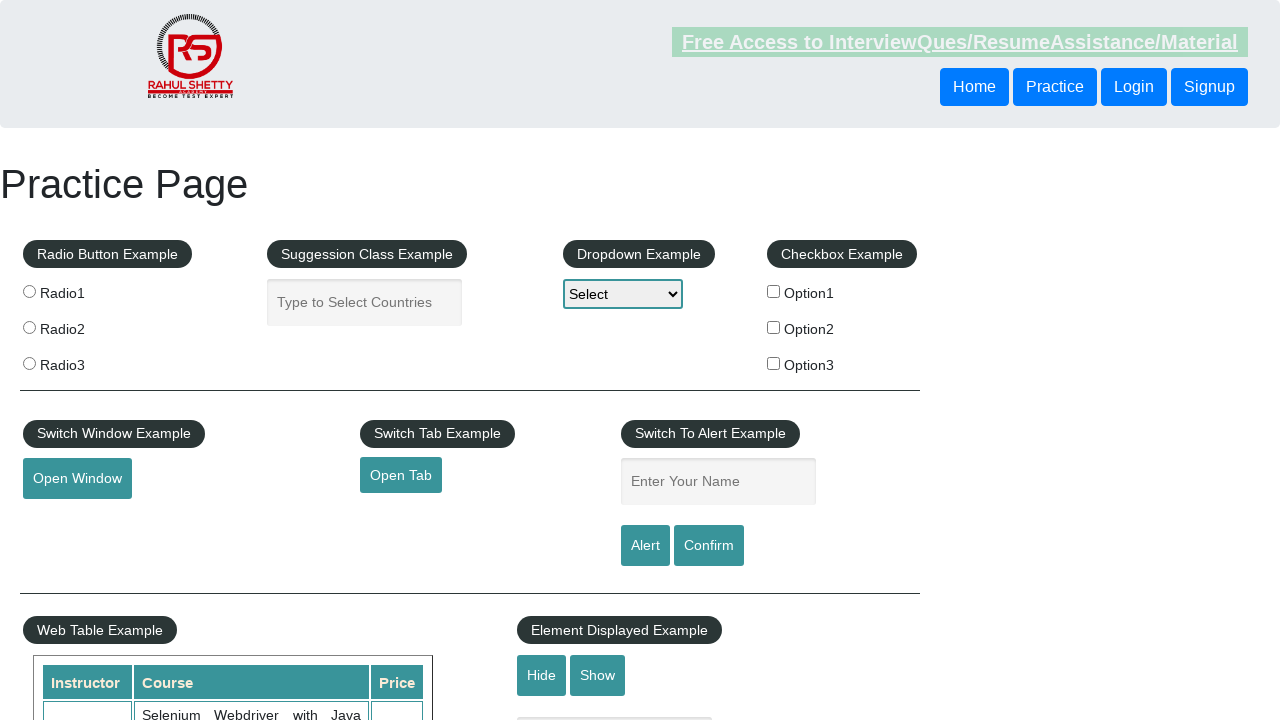

Located first section of footer table
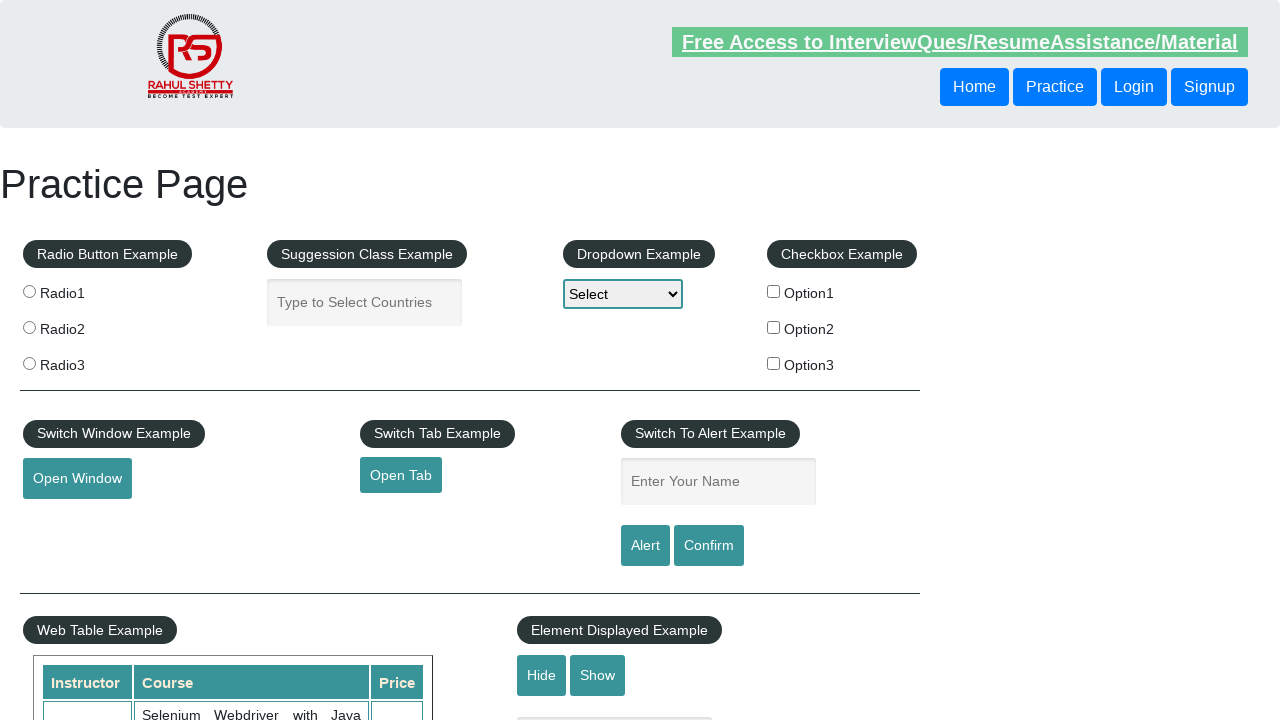

Found 5 links in first footer section
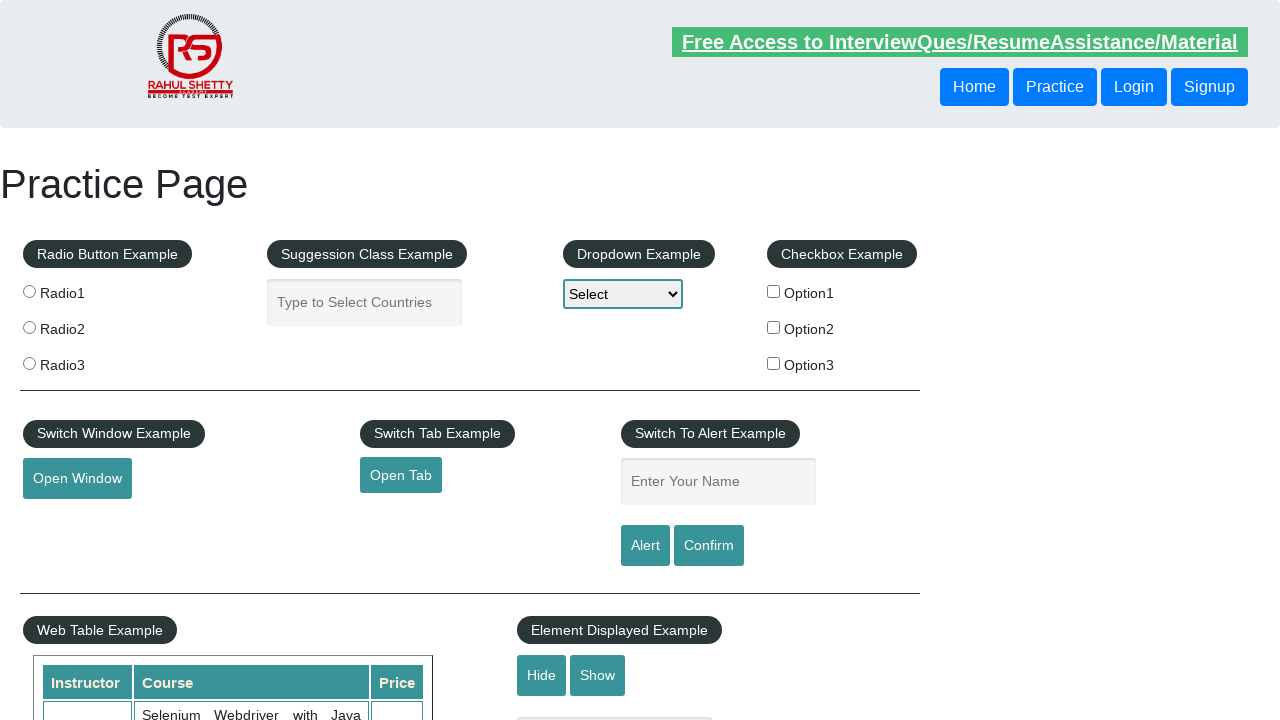

Opened link 1 of 5 in new tab using Ctrl+Enter on xpath=//table/tbody/tr/td[1]/ul >> a >> nth=0
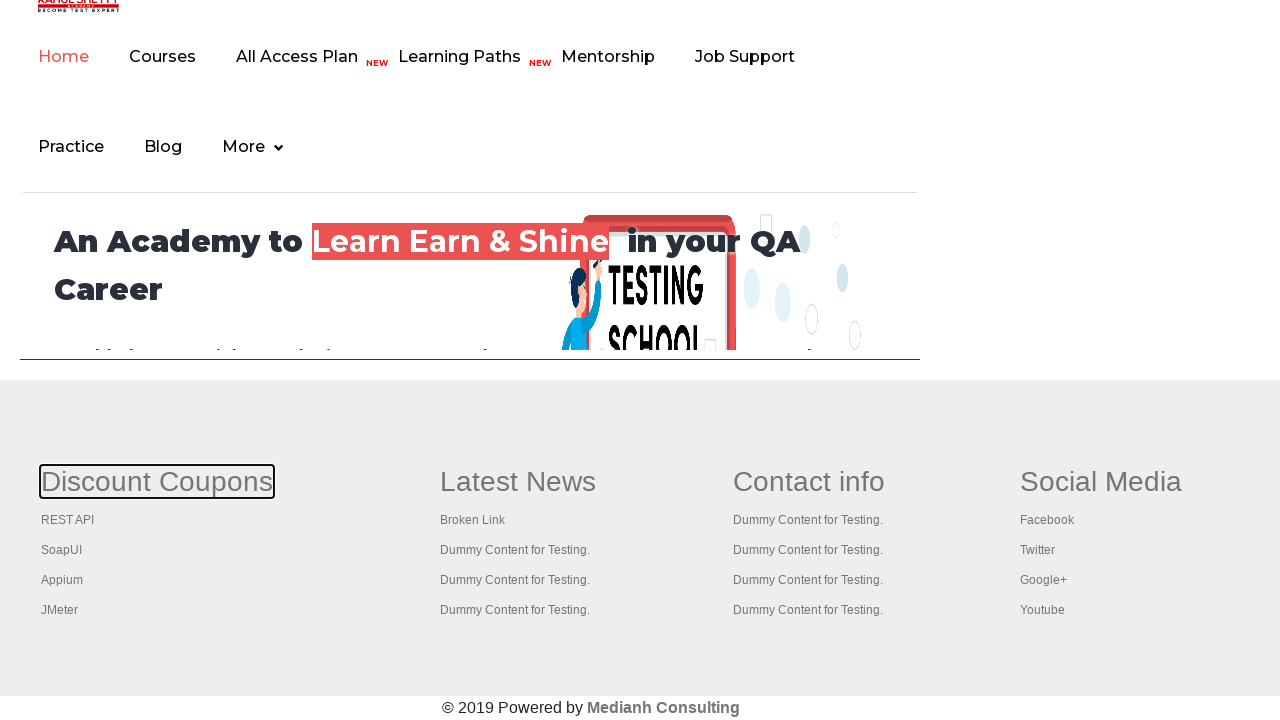

Opened link 2 of 5 in new tab using Ctrl+Enter on xpath=//table/tbody/tr/td[1]/ul >> a >> nth=1
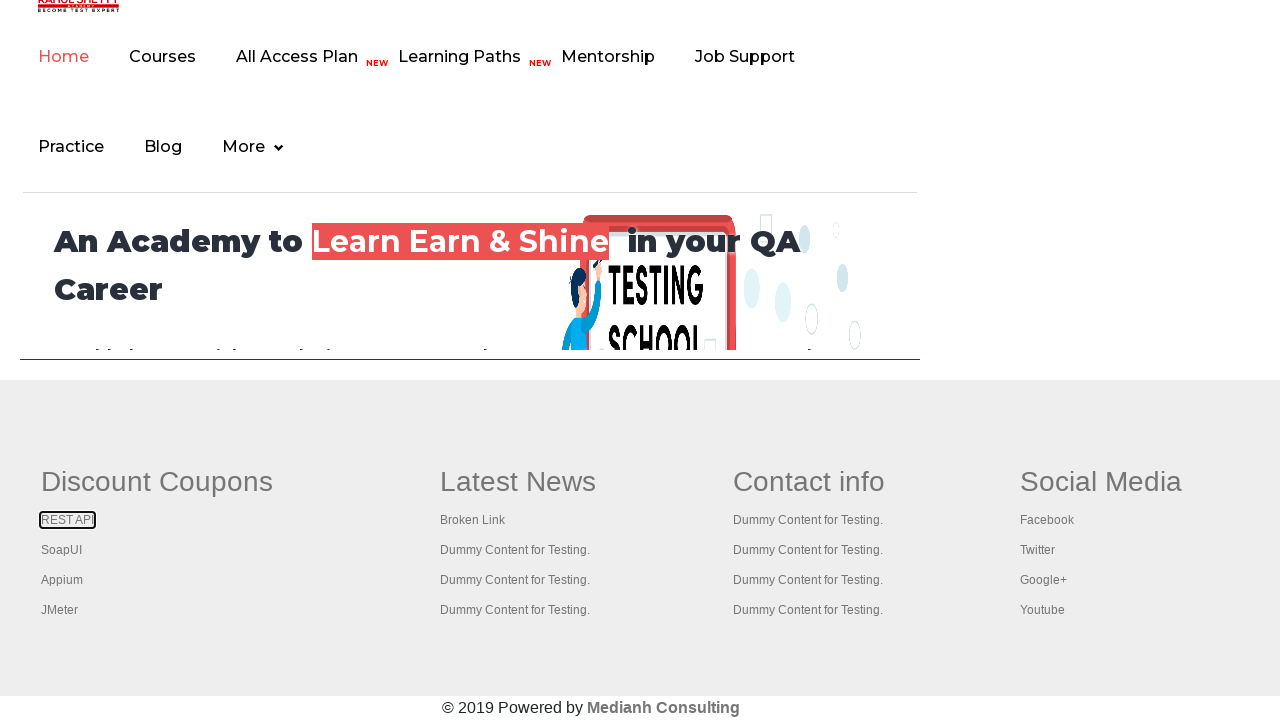

Opened link 3 of 5 in new tab using Ctrl+Enter on xpath=//table/tbody/tr/td[1]/ul >> a >> nth=2
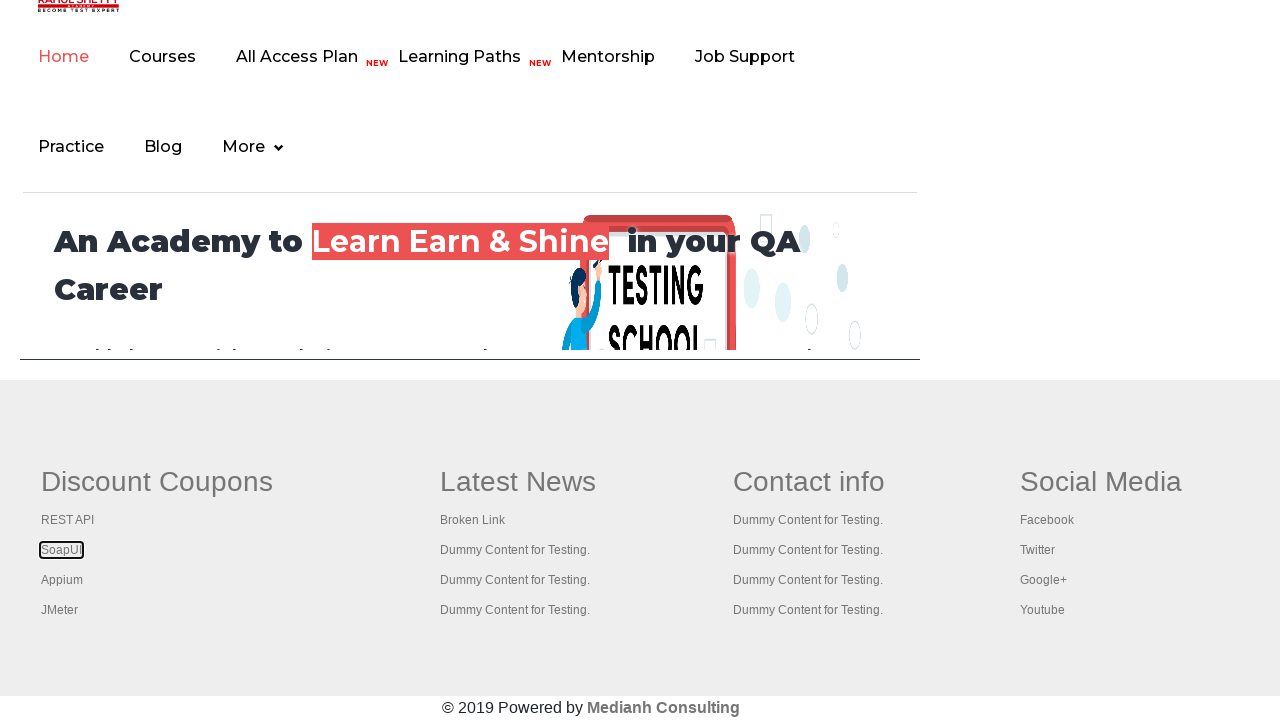

Opened link 4 of 5 in new tab using Ctrl+Enter on xpath=//table/tbody/tr/td[1]/ul >> a >> nth=3
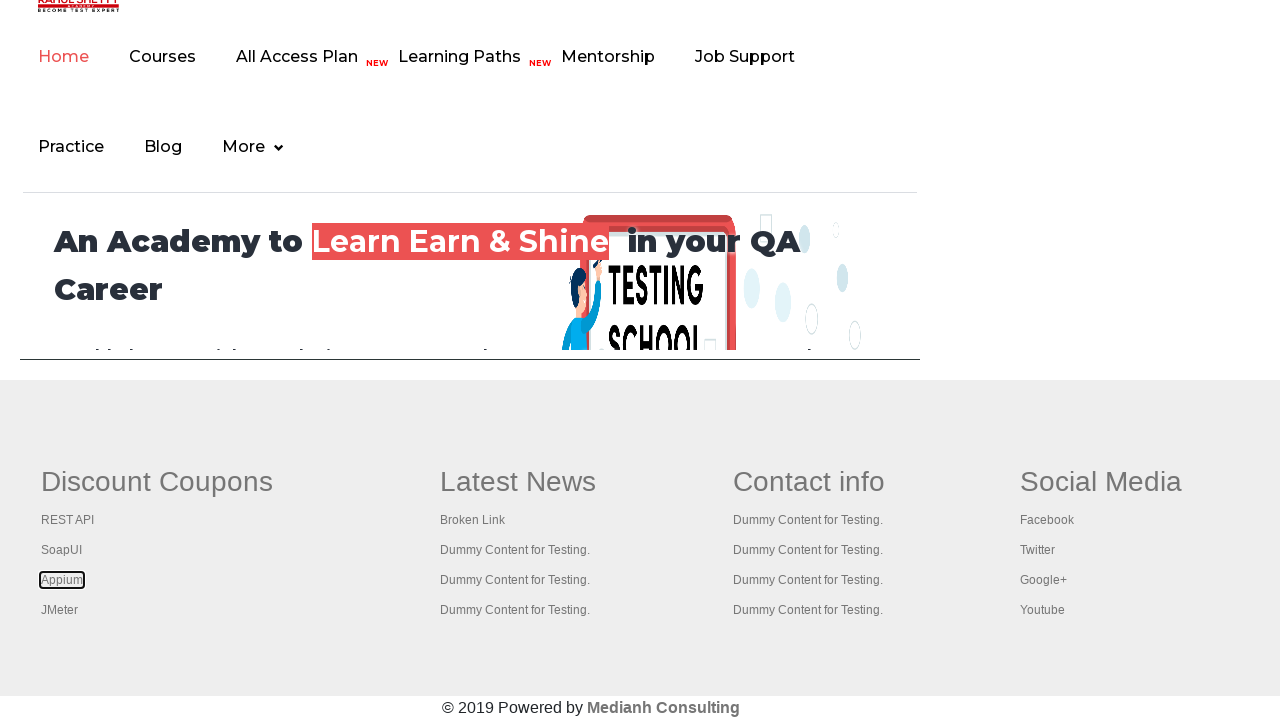

Opened link 5 of 5 in new tab using Ctrl+Enter on xpath=//table/tbody/tr/td[1]/ul >> a >> nth=4
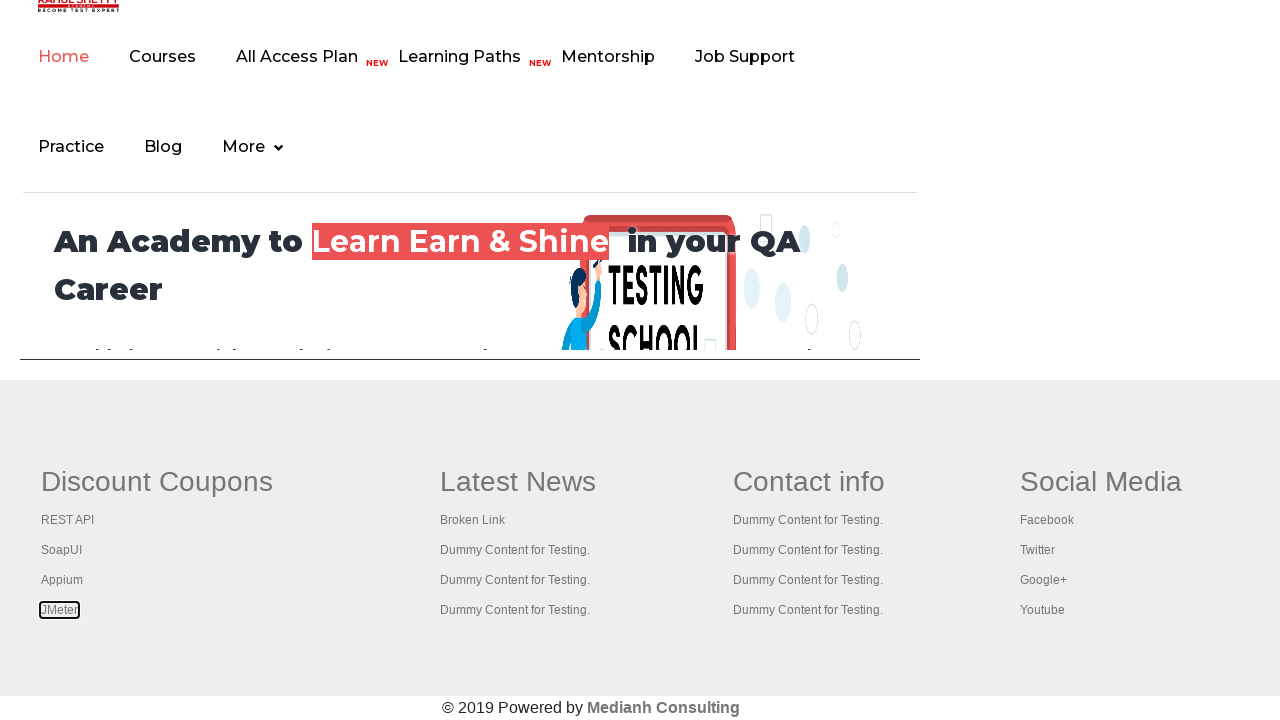

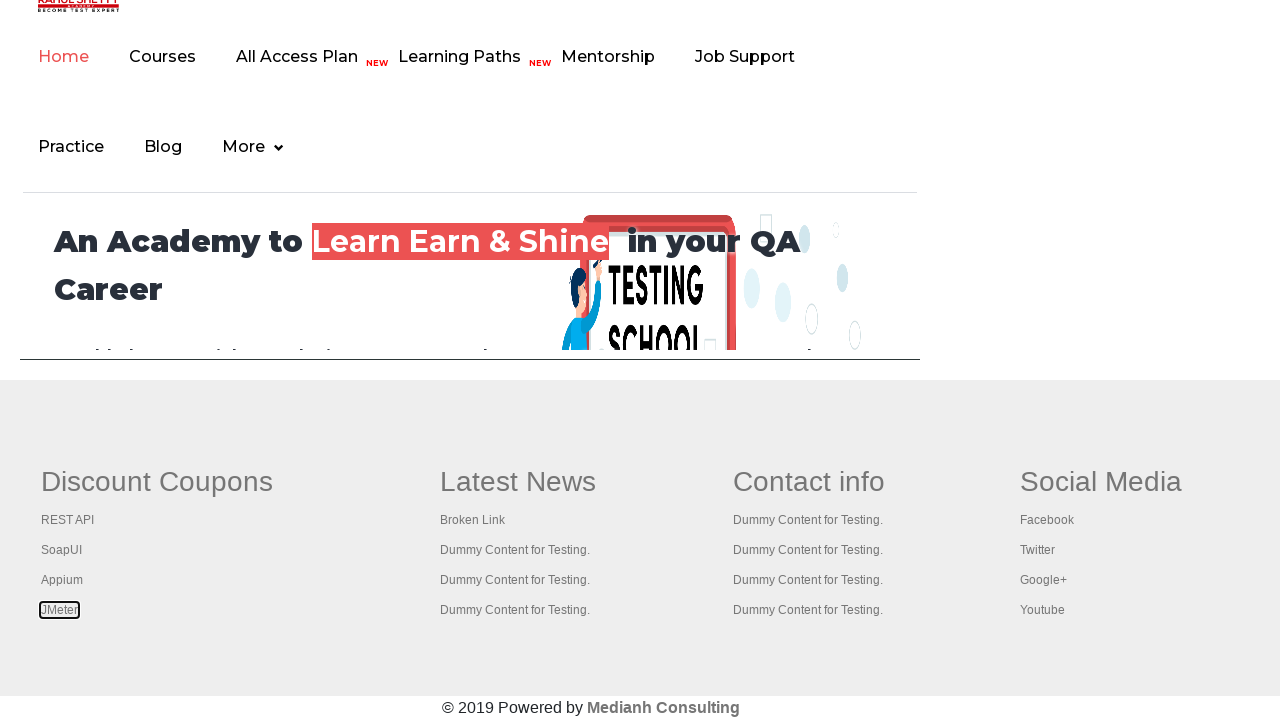